Tests the add/remove elements functionality by clicking the Add Element button, verifying the Delete button appears, clicking it, and verifying the page heading is still displayed

Starting URL: https://the-internet.herokuapp.com/add_remove_elements/

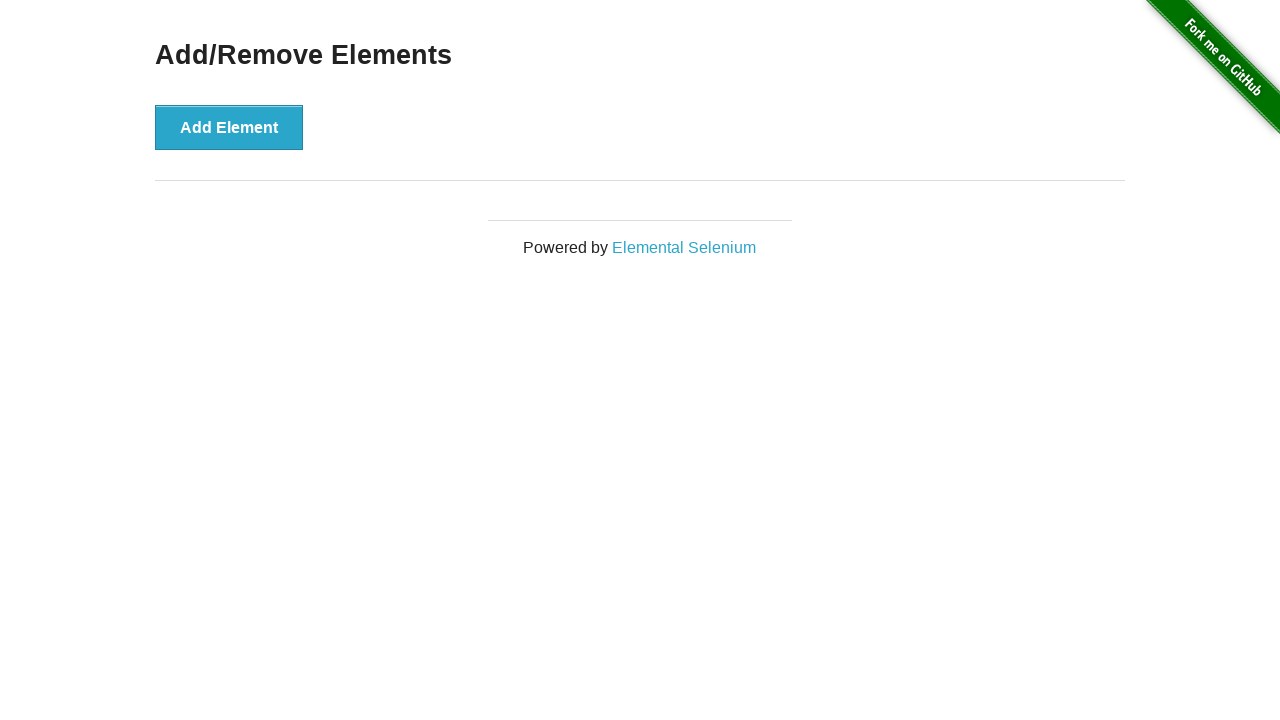

Clicked the Add Element button at (229, 127) on button:has-text('Add Element')
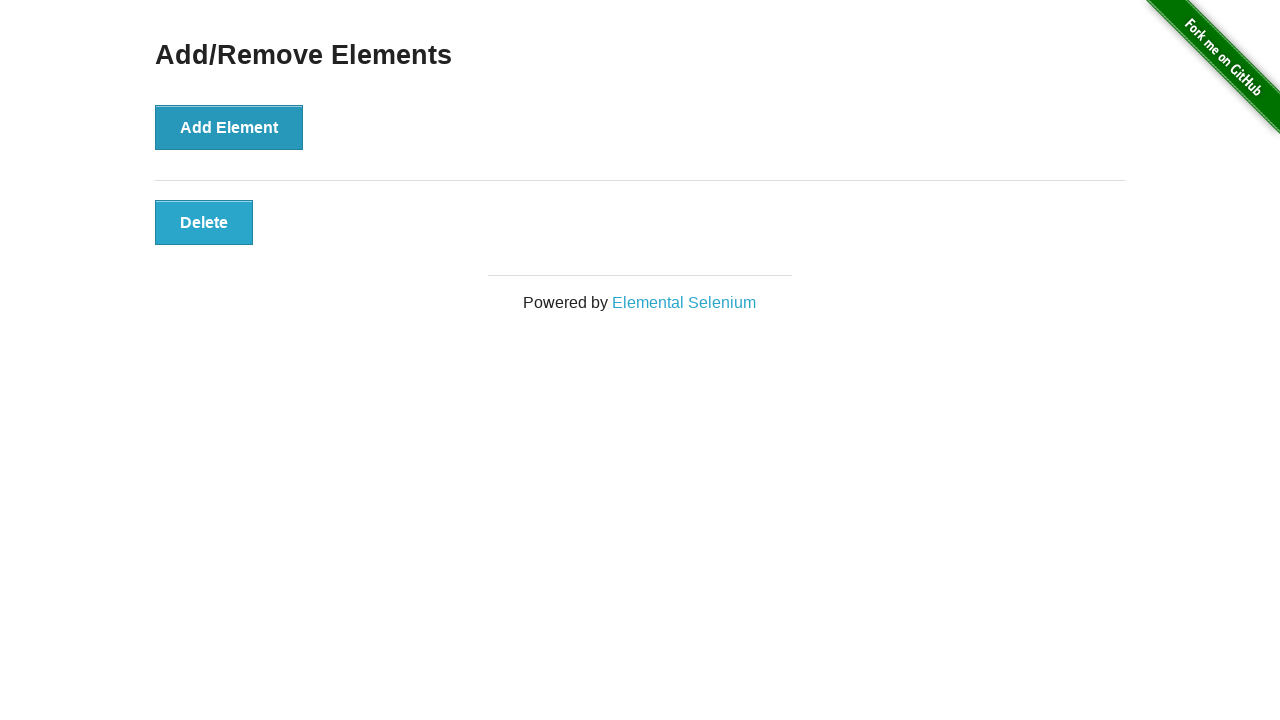

Verified Delete button is visible
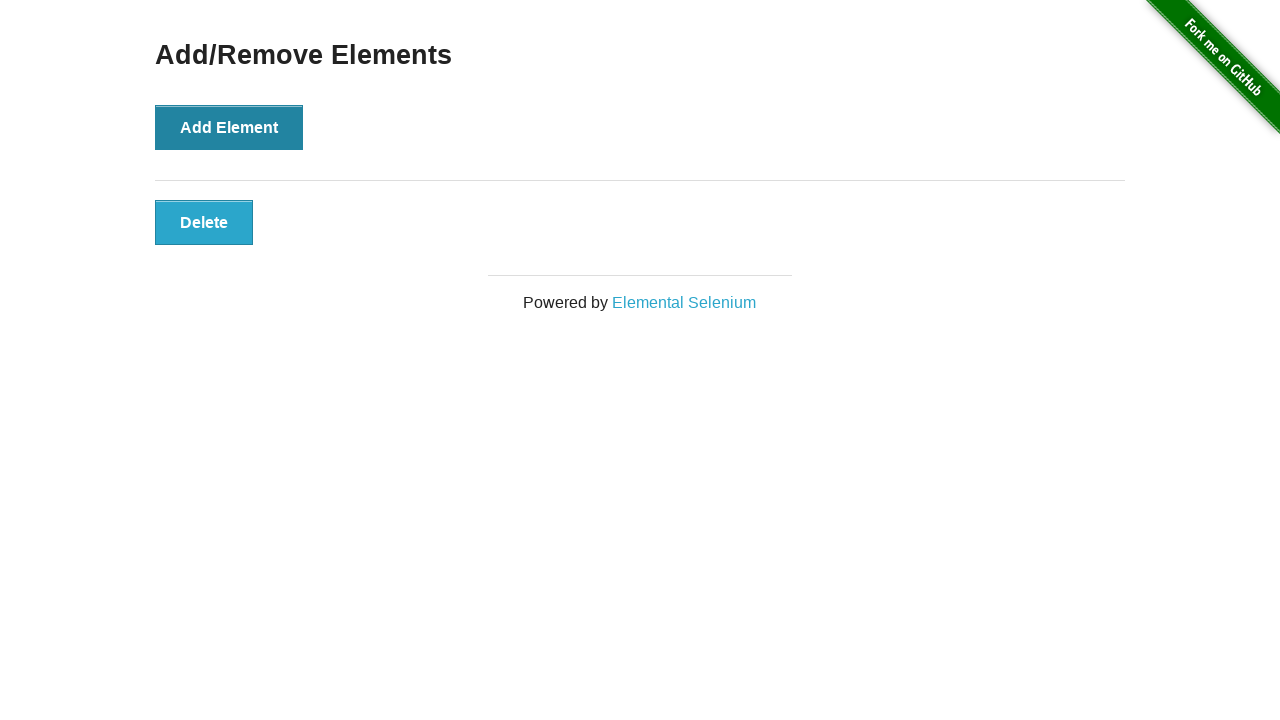

Clicked the Delete button at (204, 222) on button.added-manually
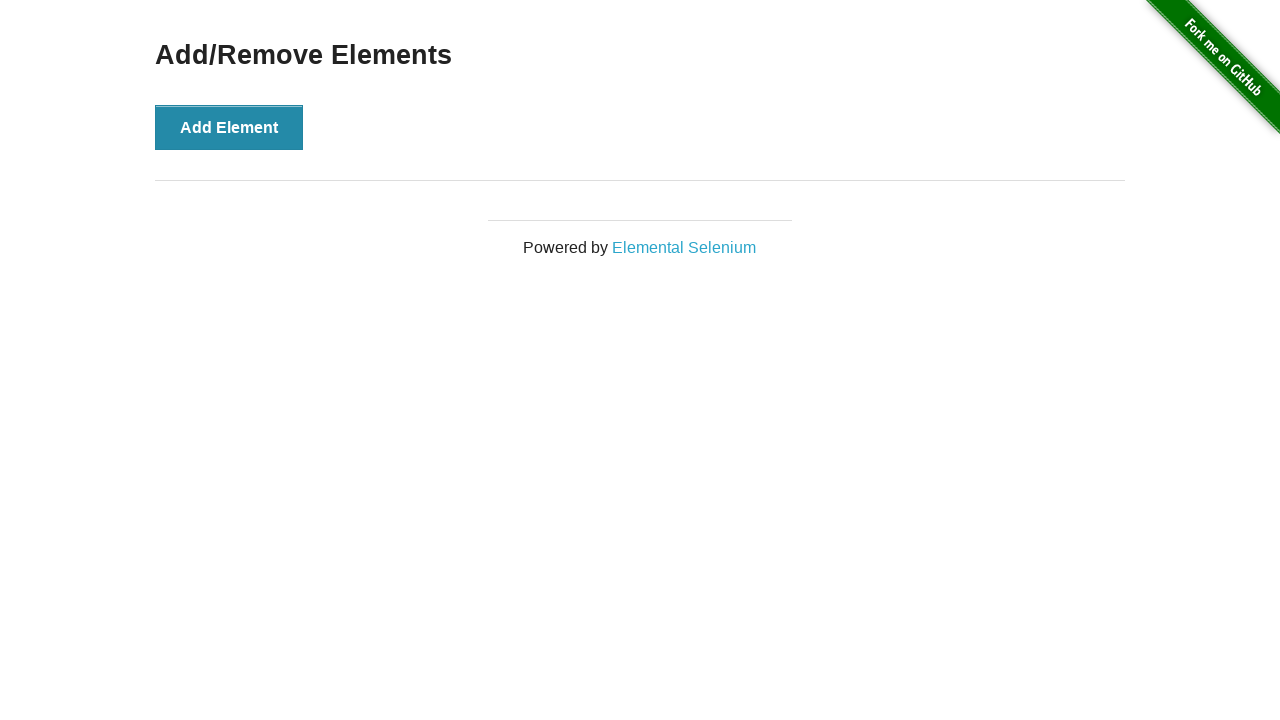

Verified Add/Remove Elements heading is still displayed
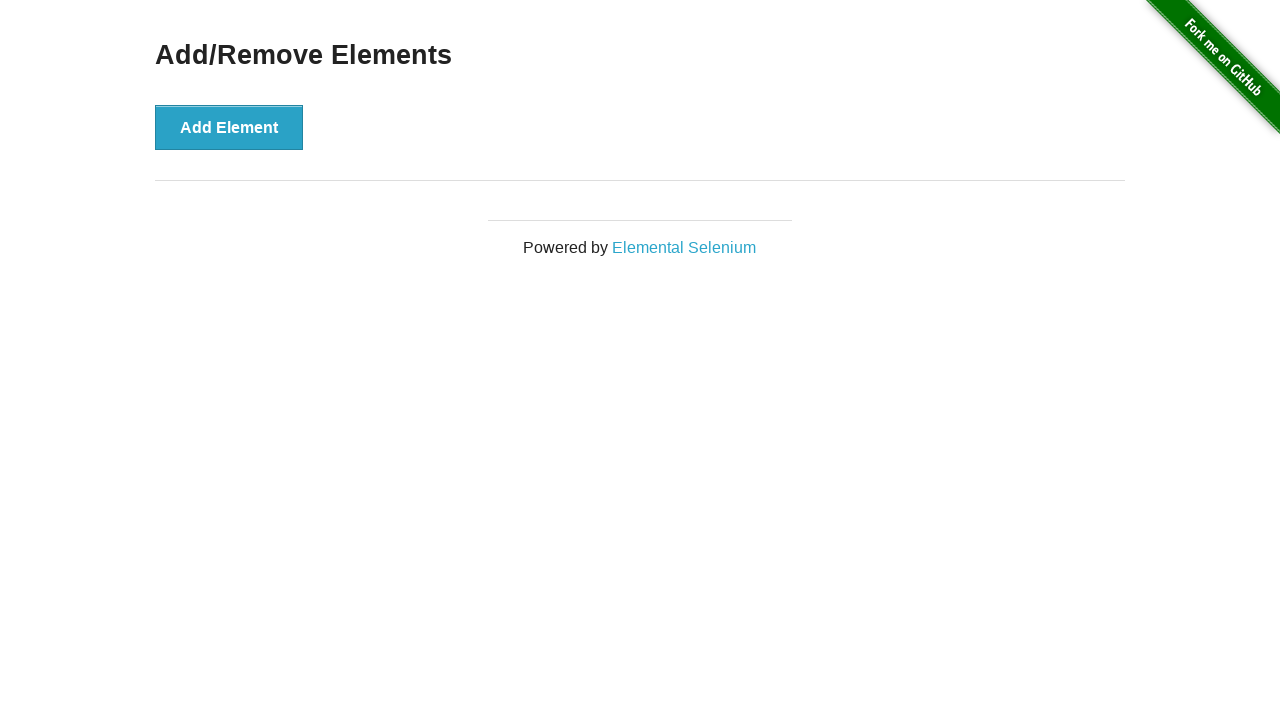

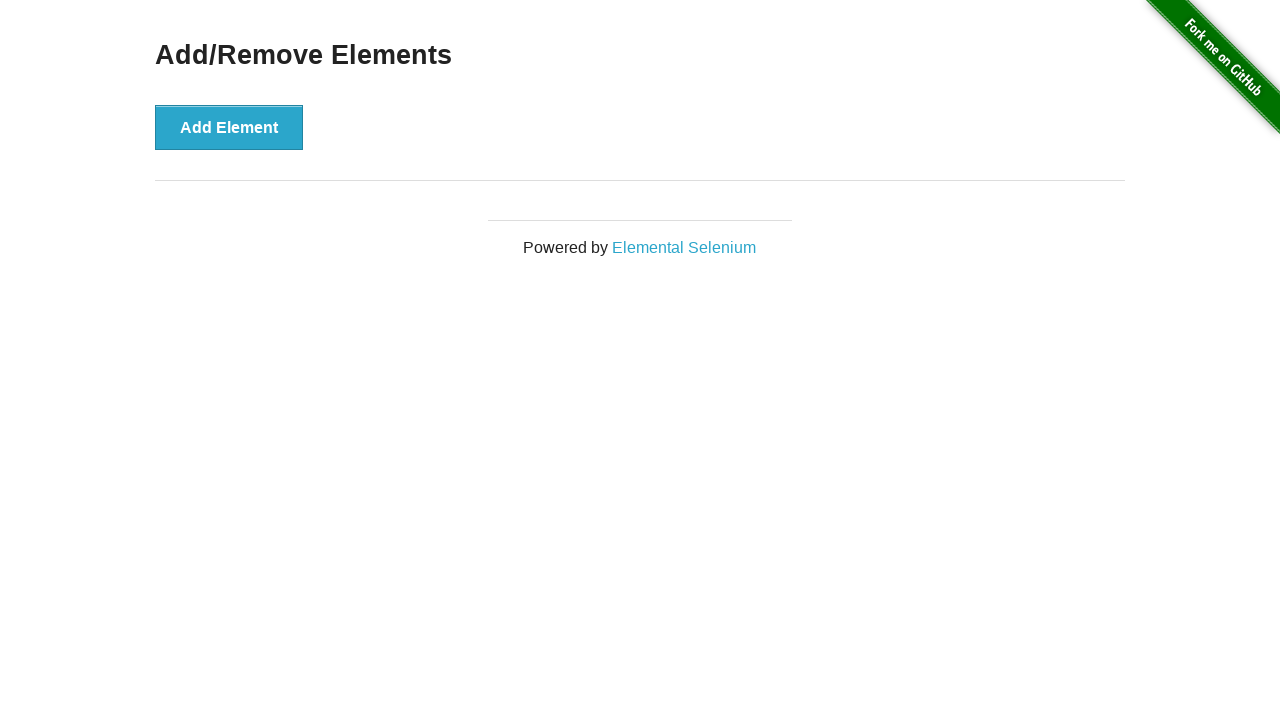